Fills out a registration form with user details including name, email, password, phone, and address fields, demonstrating text input clearing and appending

Starting URL: http://www.thetestingworld.com/testings/

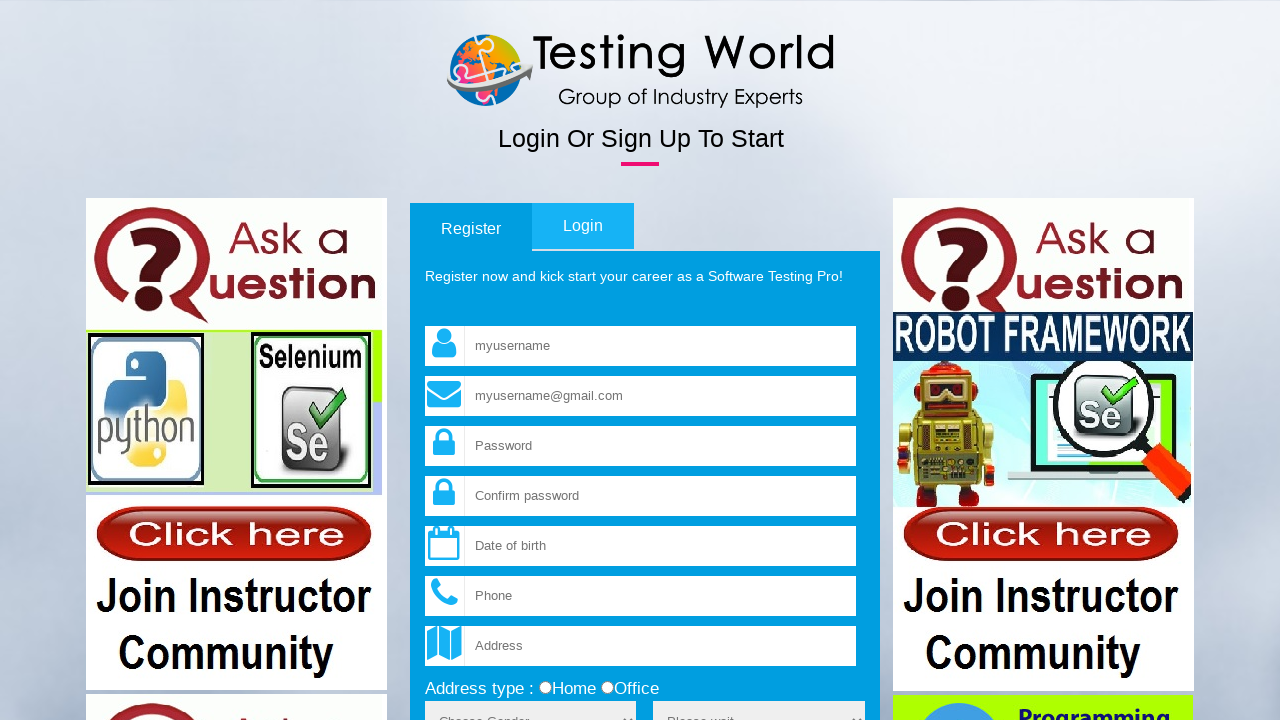

Filled username field with 'Chandrakant Kotage' on input[name='fld_username']
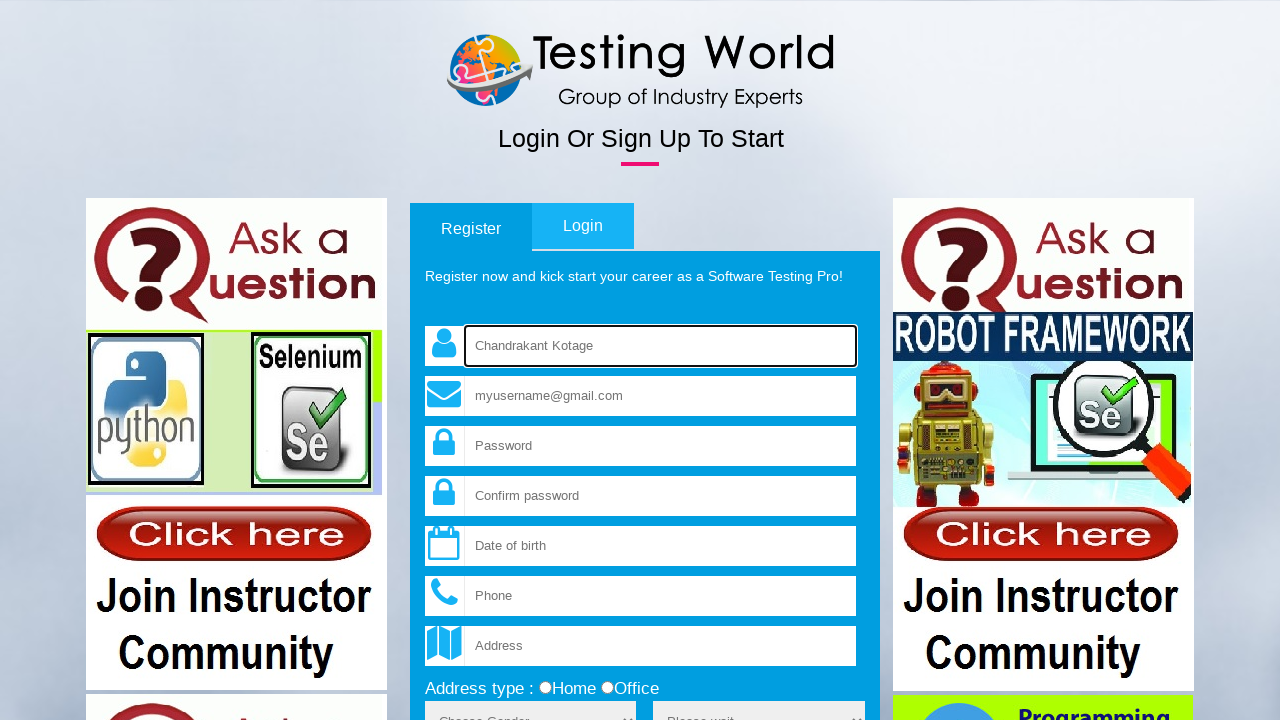

Filled email field with 'testuser2024@example.com' on input[name='fld_email']
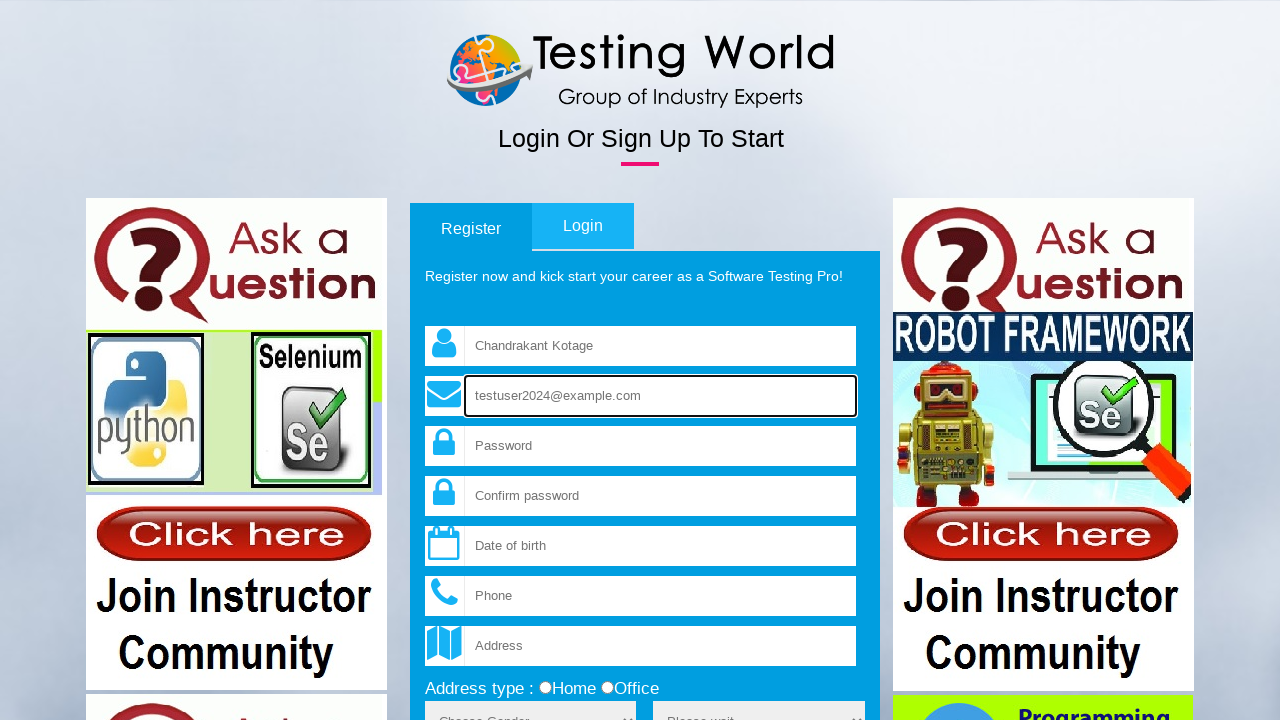

Filled password field with 'TestPassword123!' on input[name='fld_password']
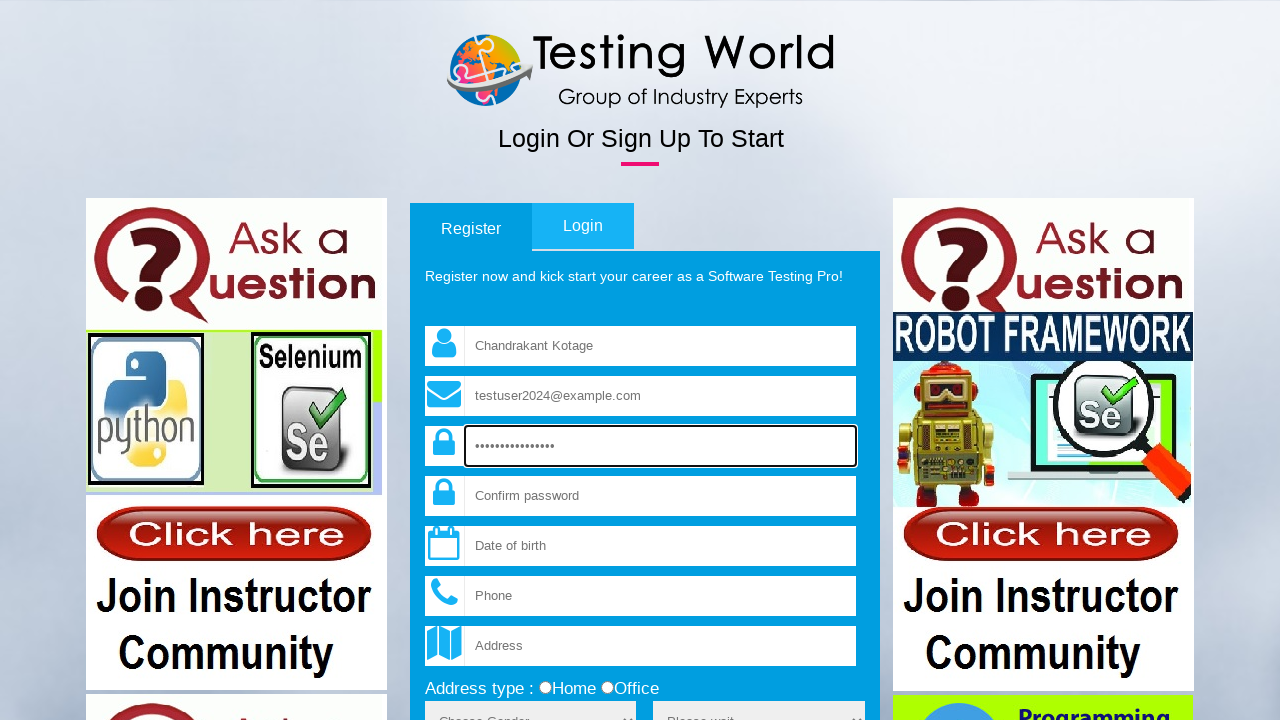

Filled confirm password field with 'TestPassword123!' on input[name='fld_cpassword']
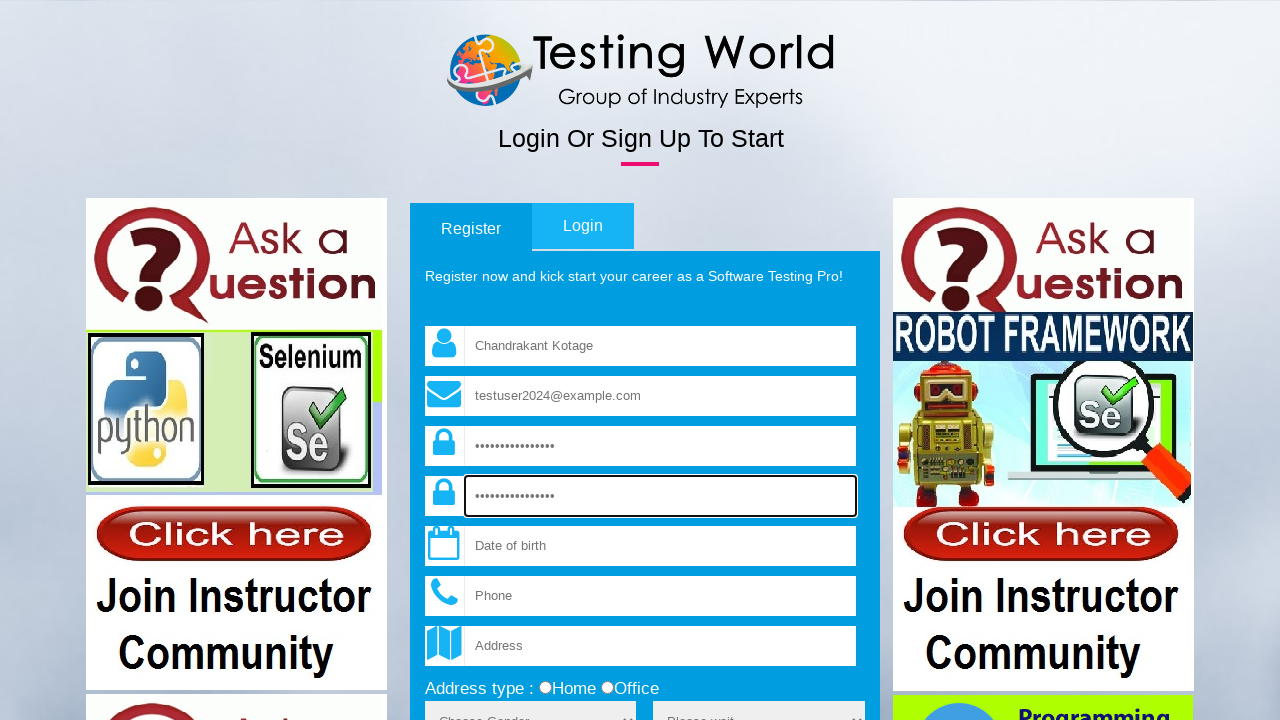

Retrieved current username field value: 'Chandrakant Kotage'
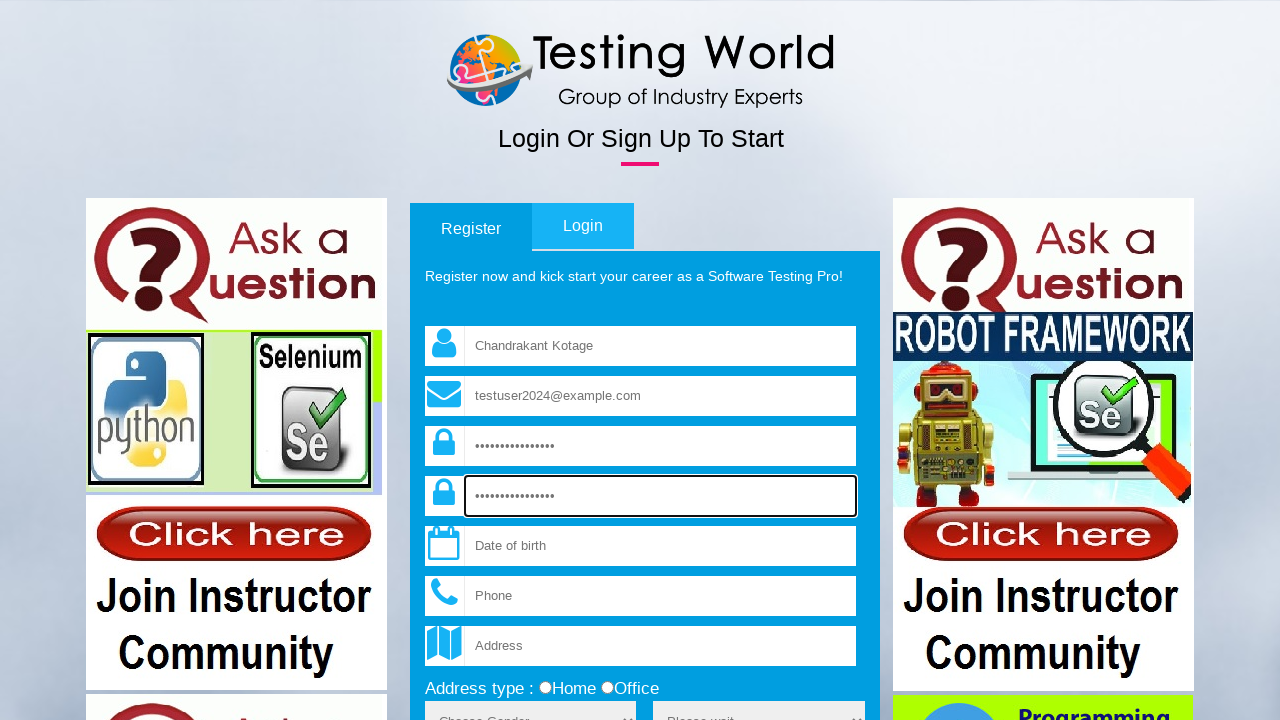

Appended ' Topper' to username field, resulting in 'Chandrakant Kotage Topper' on input[name='fld_username']
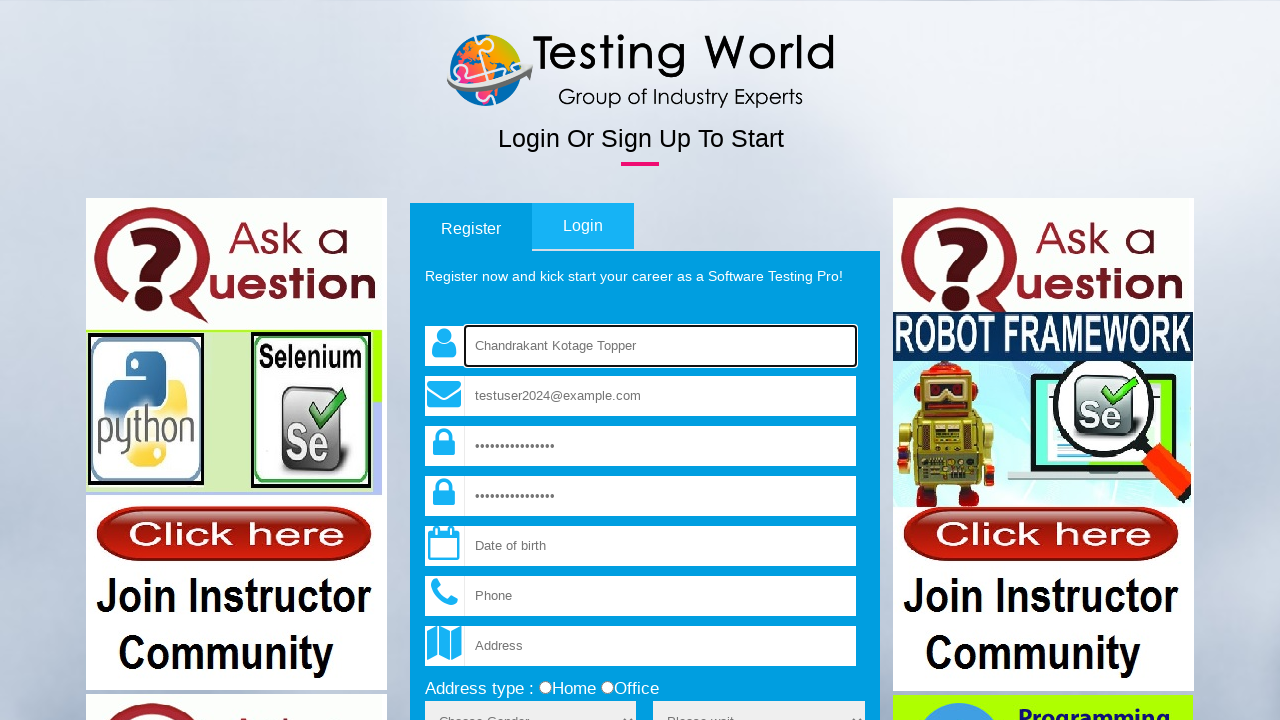

Cleared username field on input[name='fld_username']
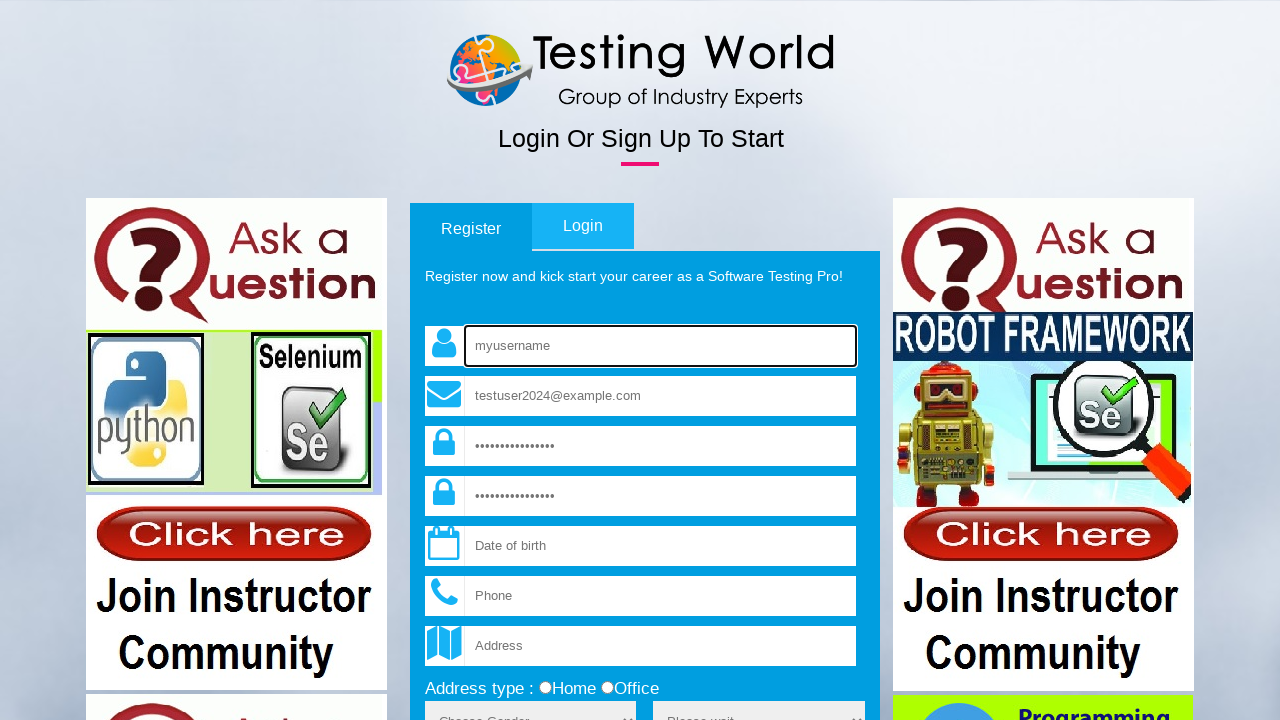

Filled username field with 'Topper' on input[name='fld_username']
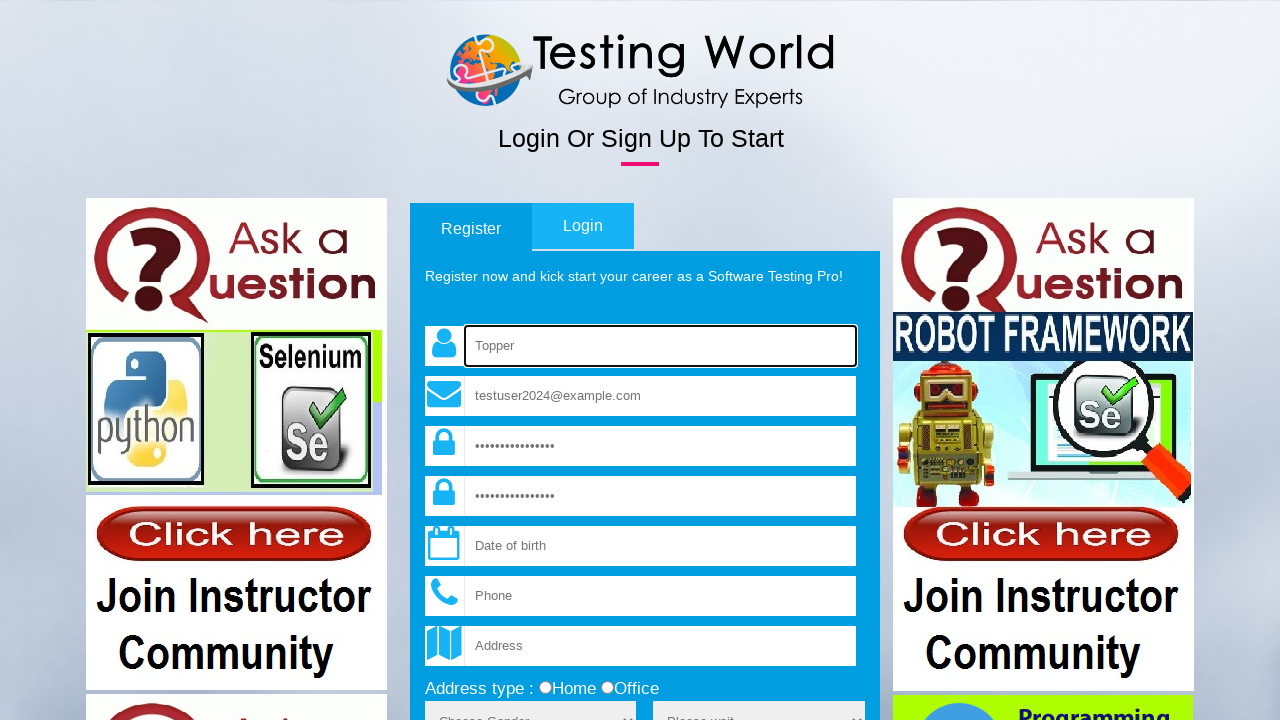

Filled phone number field with '9876543210' on input[name='phone']
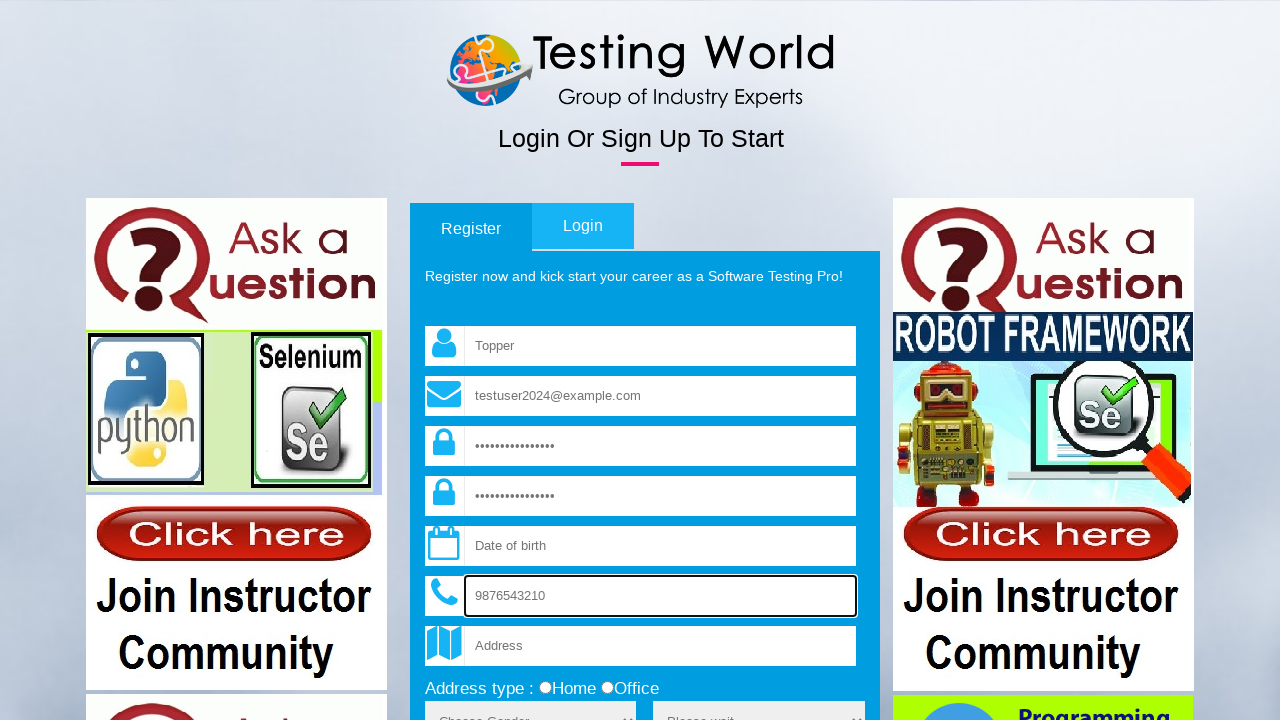

Filled address field with 'Pune' on input[name='address']
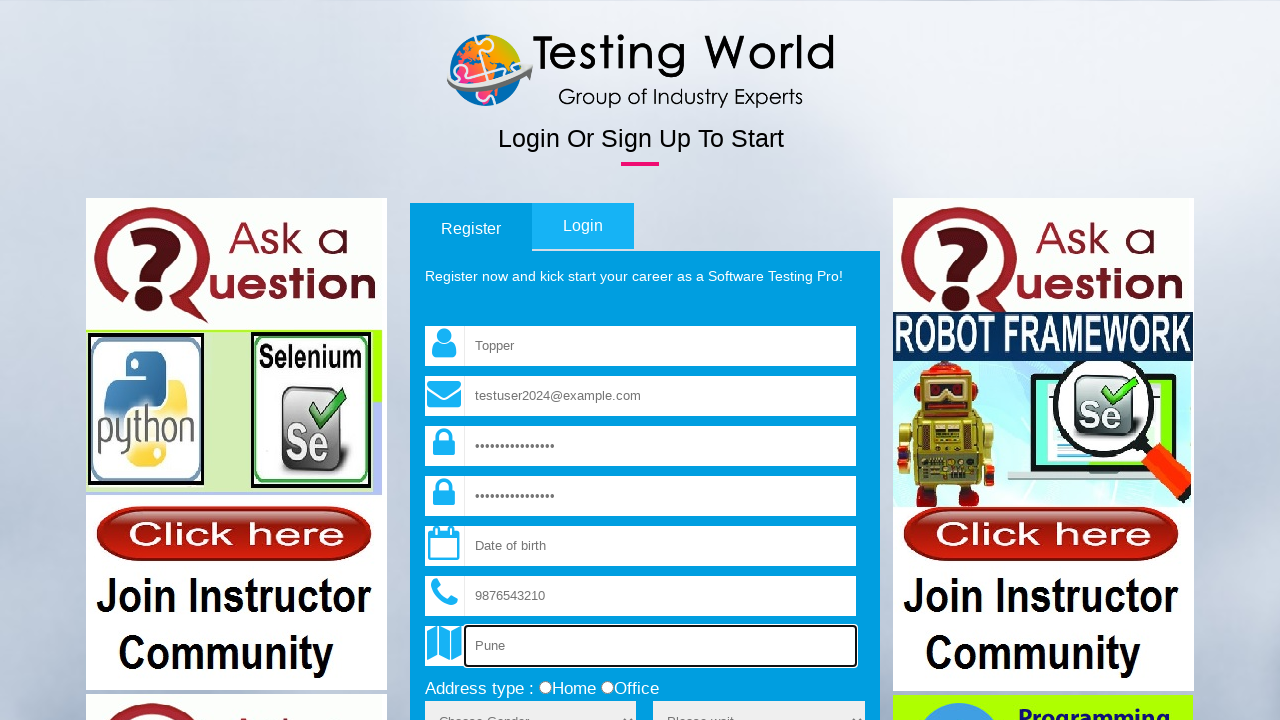

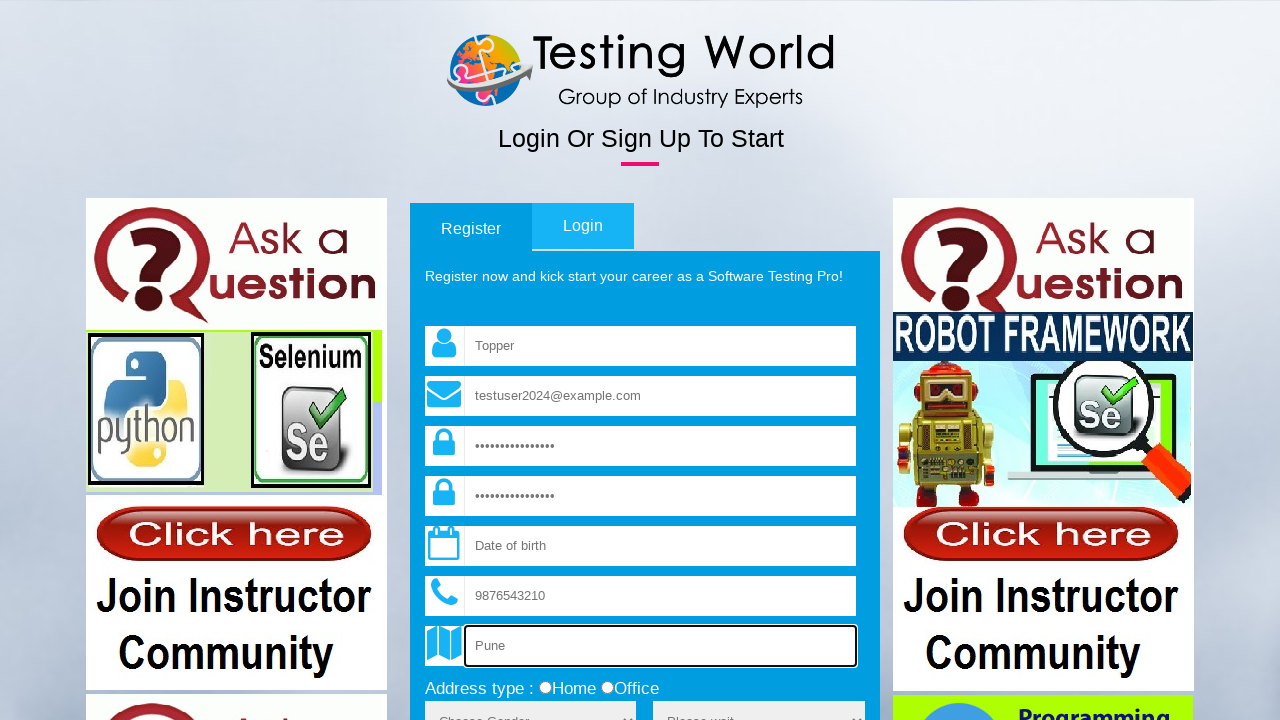